Tests the search functionality on python.org by searching for "pycon" and verifying that search results are displayed.

Starting URL: https://www.python.org

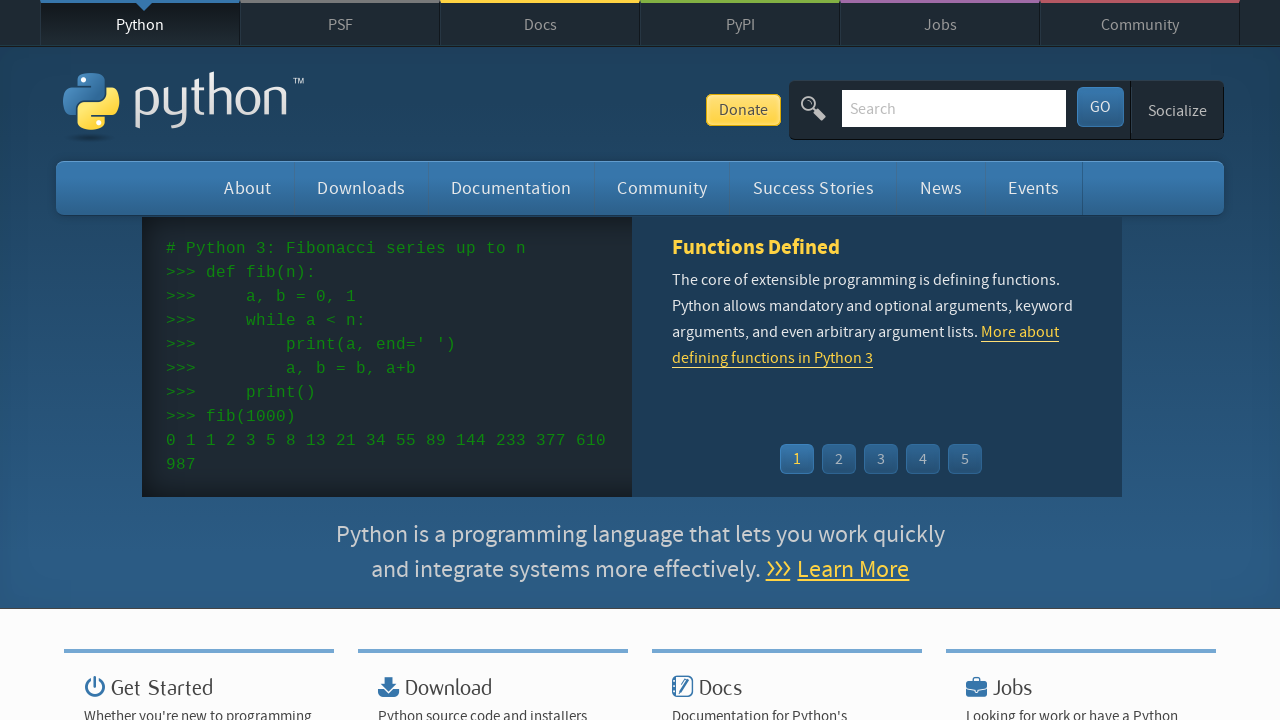

Verified page title contains 'Python'
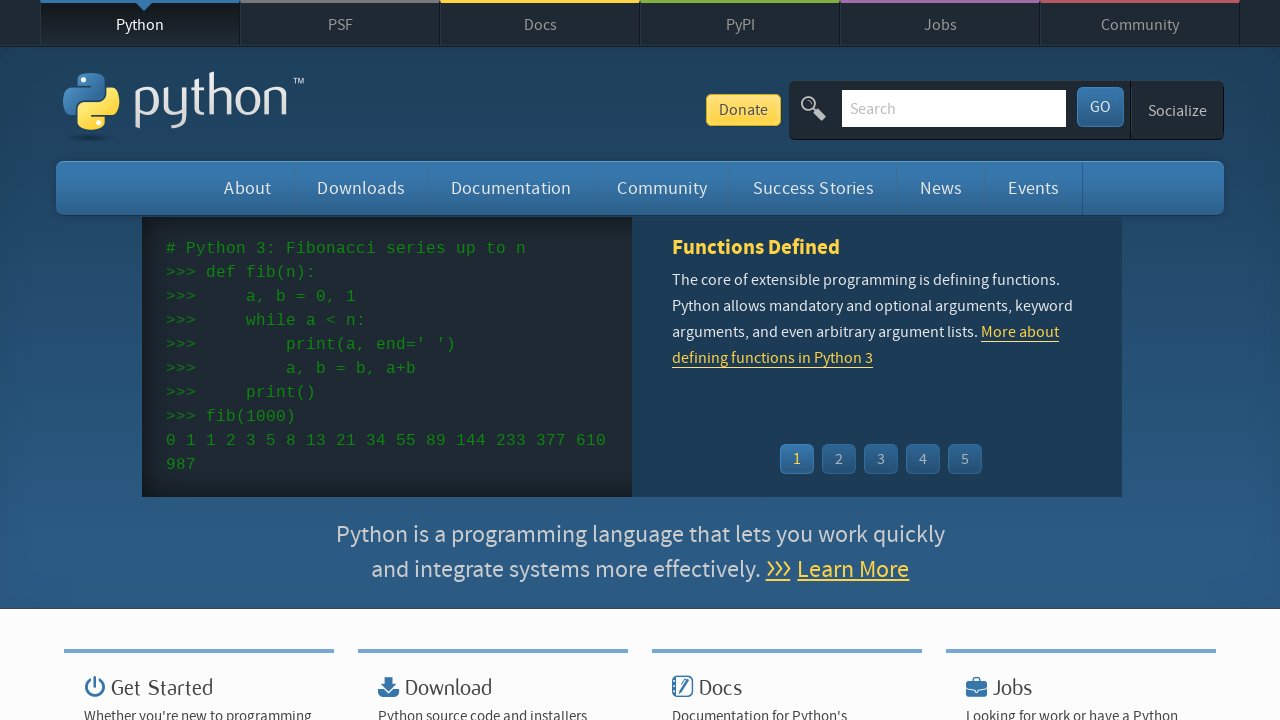

Filled search box with 'pycon' on input[name='q']
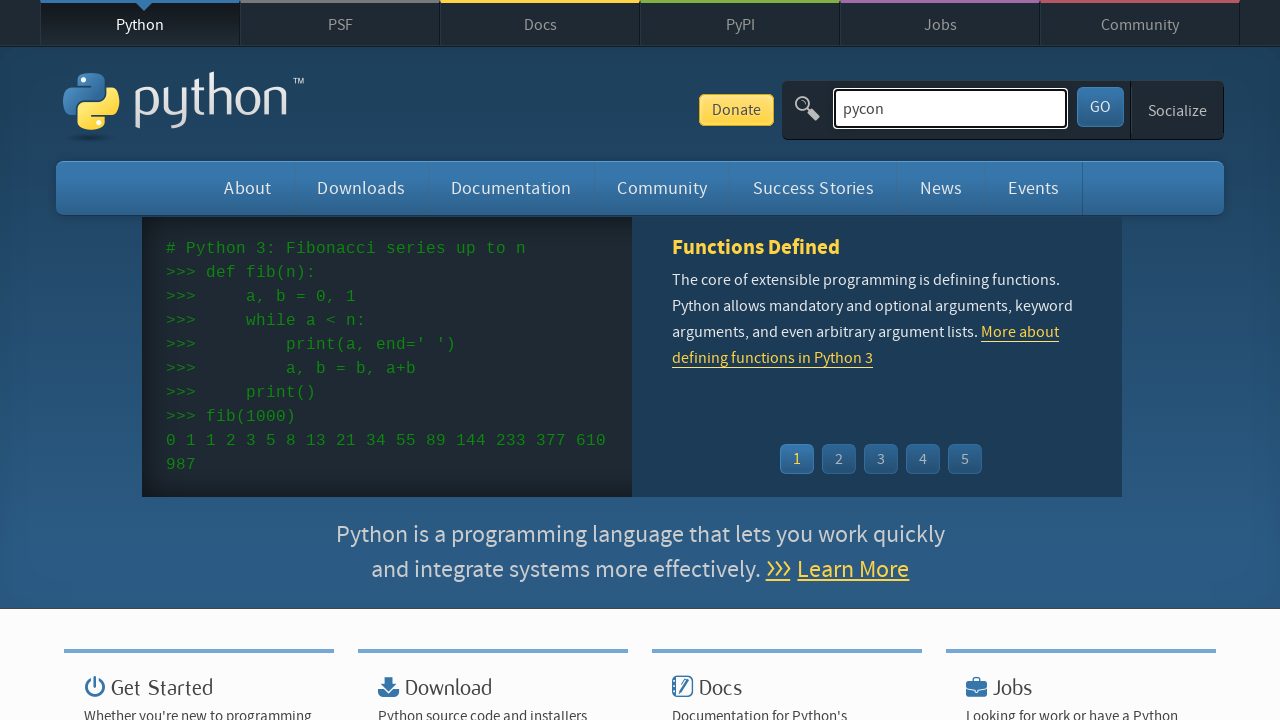

Clicked search submit button at (1100, 107) on button[type='submit']
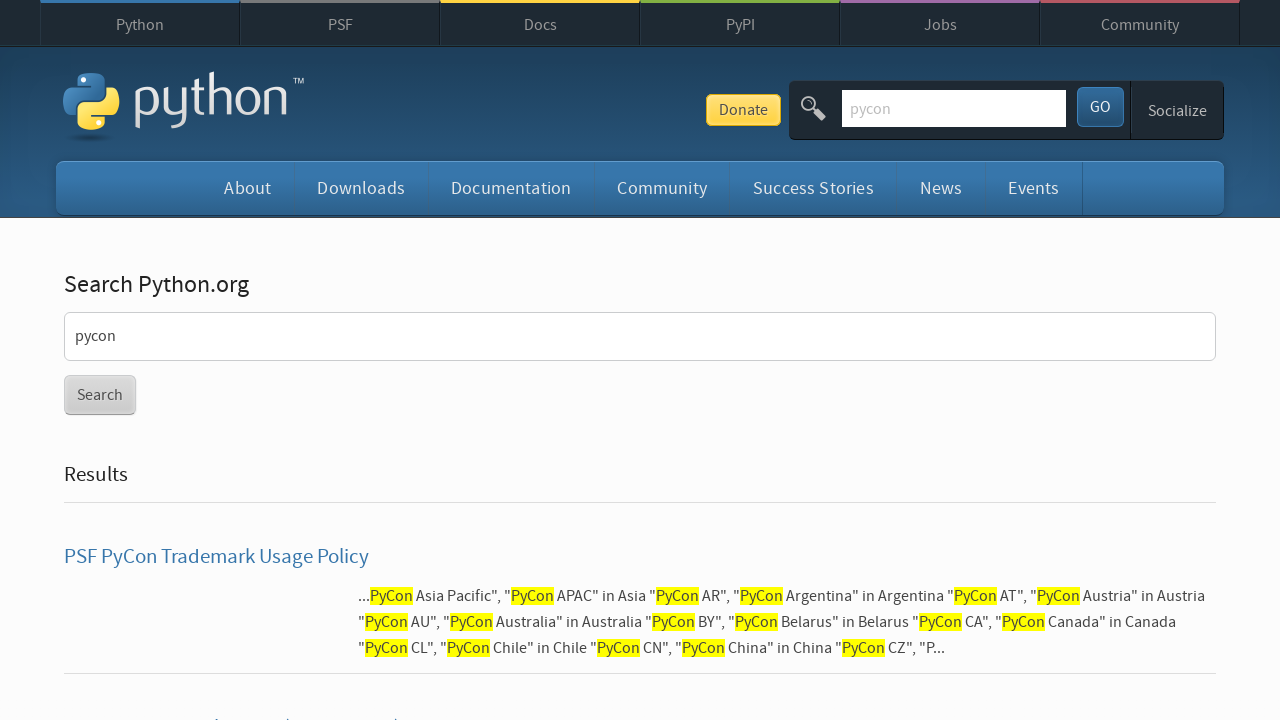

Search results loaded successfully
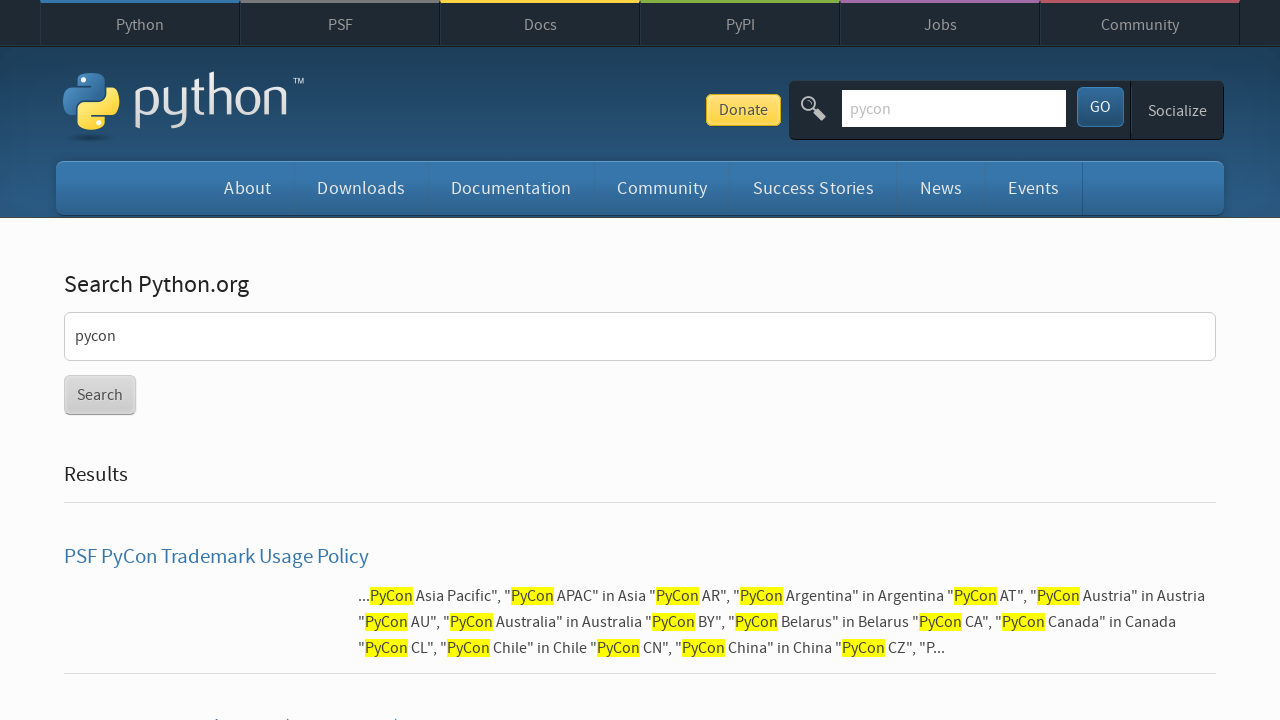

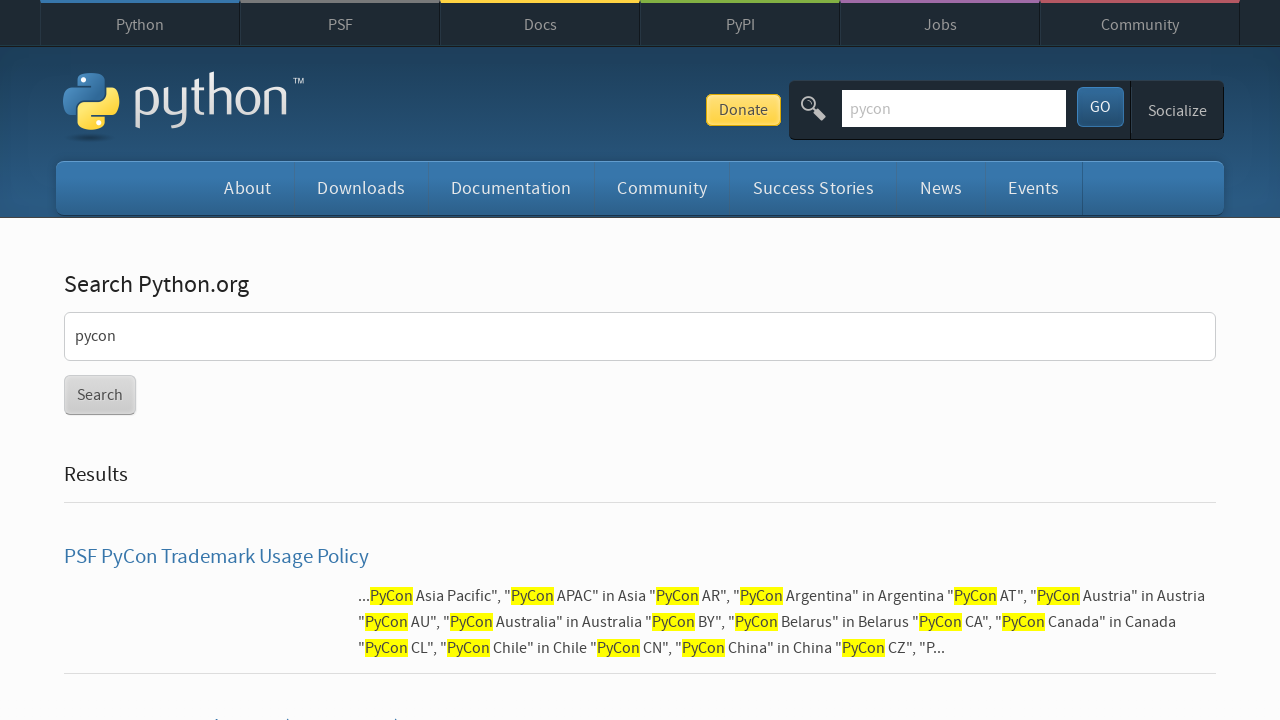